Tests browser forward and back navigation by clicking a link and navigating through browser history

Starting URL: https://www.selenium.dev/selenium/web/mouse_interaction.html

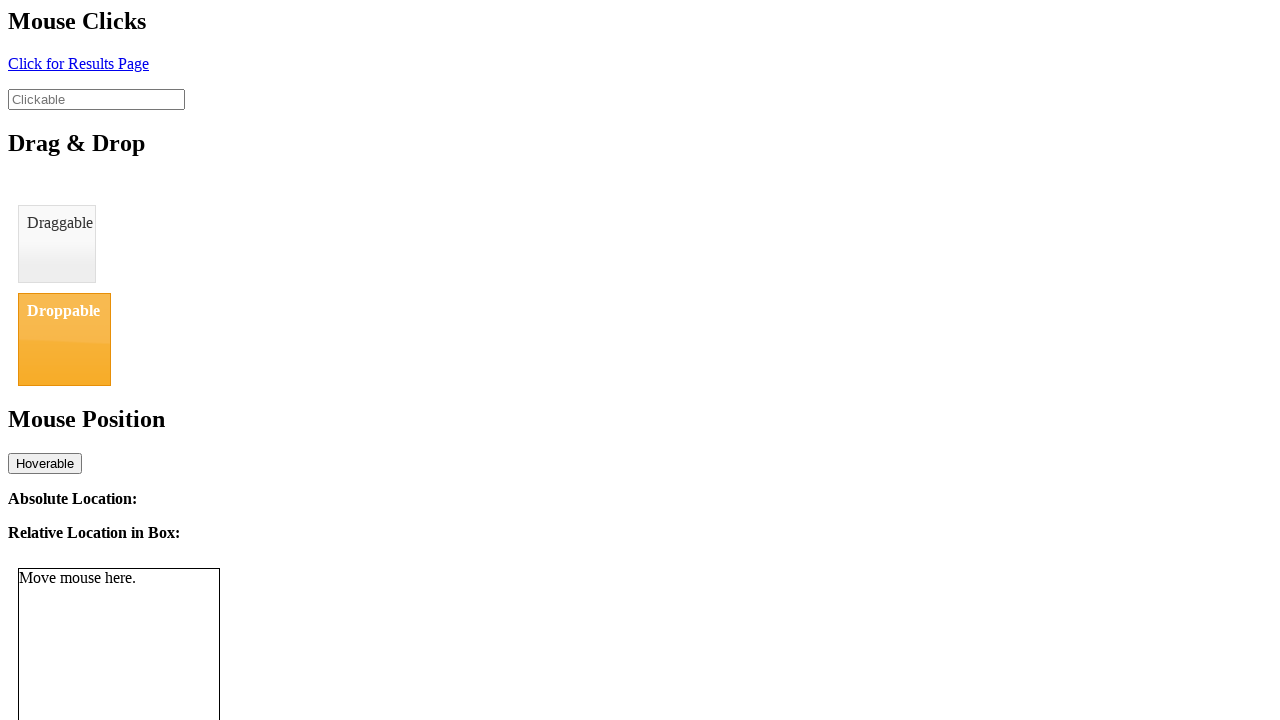

Clicked link with id 'click' to navigate to another page at (78, 63) on #click
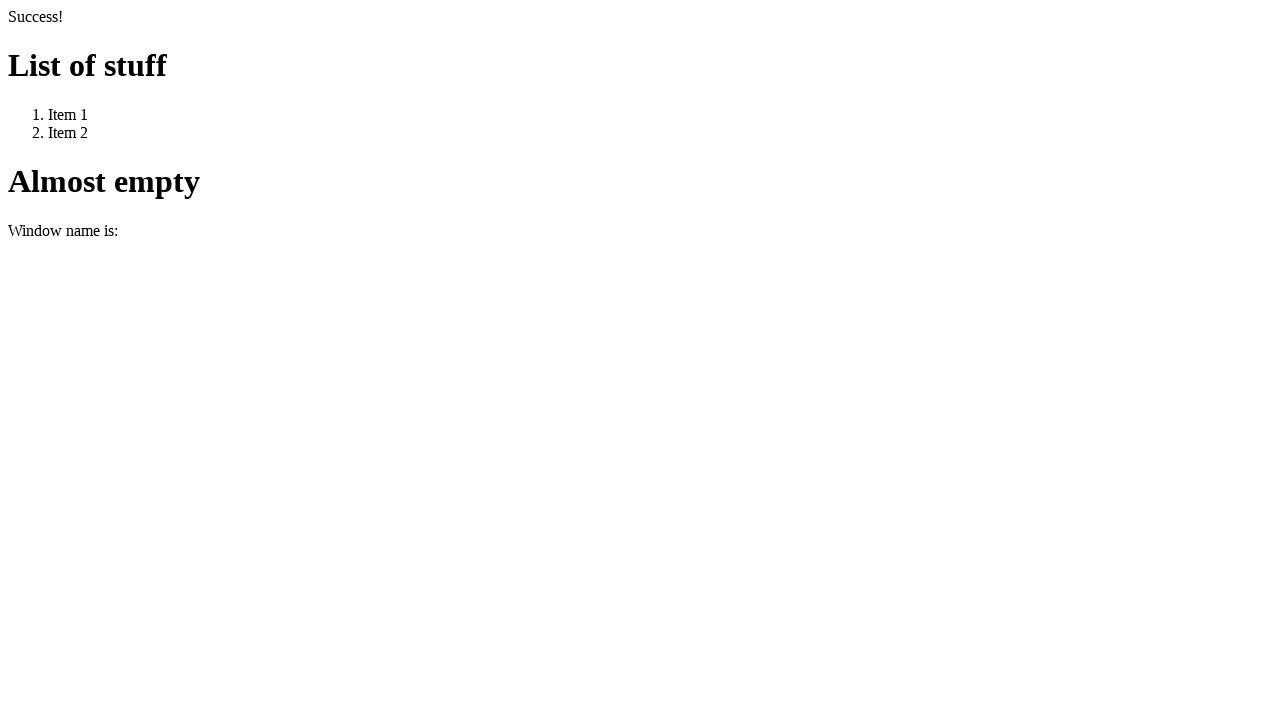

Waited for page to load after clicking link
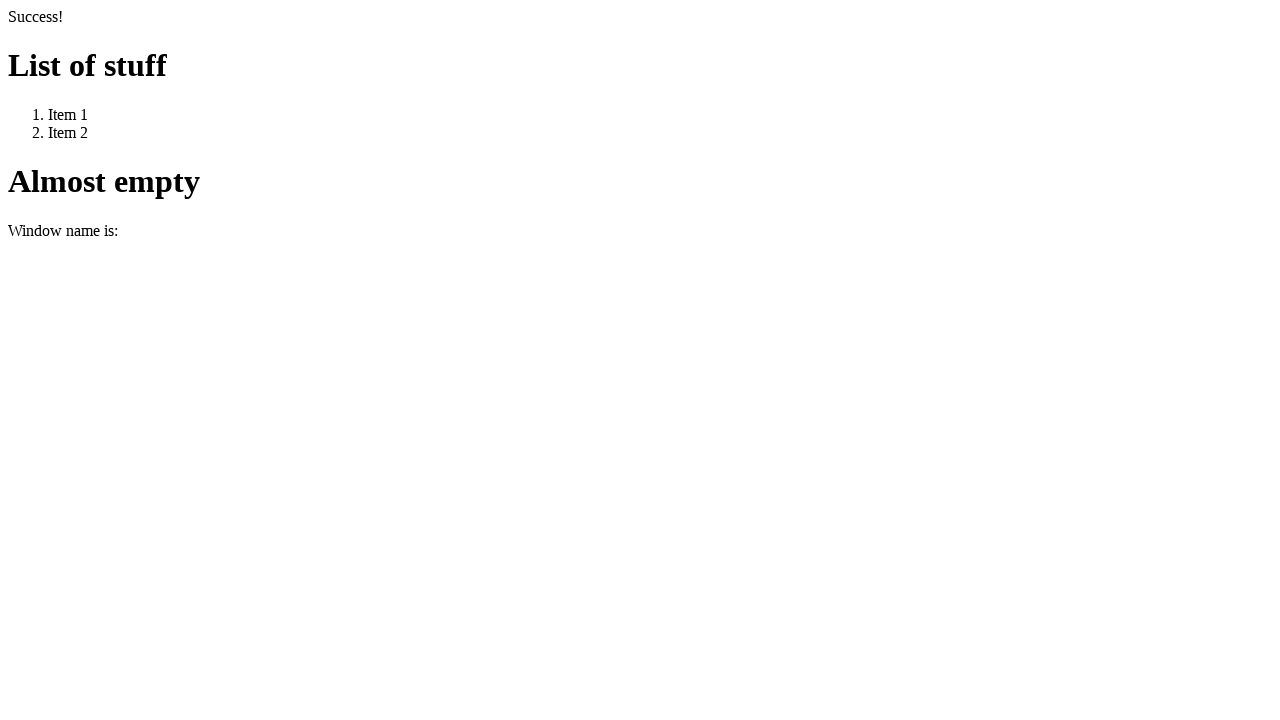

Navigated back using browser history
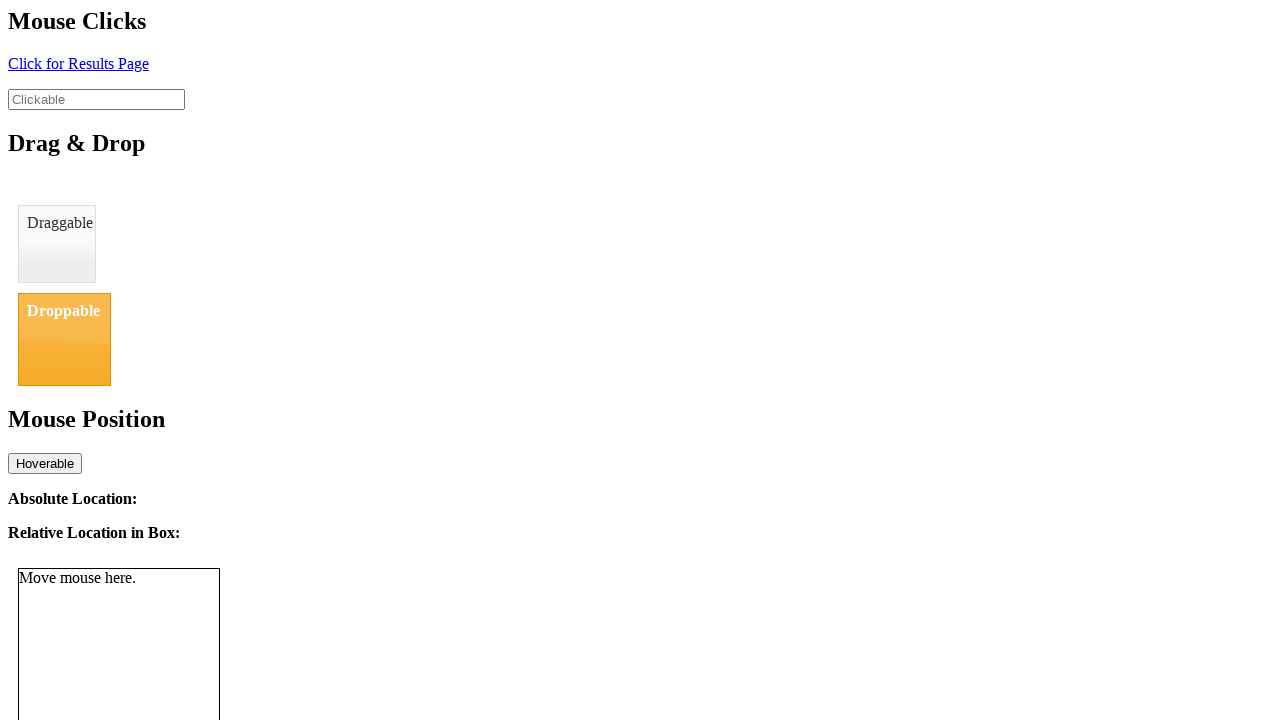

Navigated forward using browser history
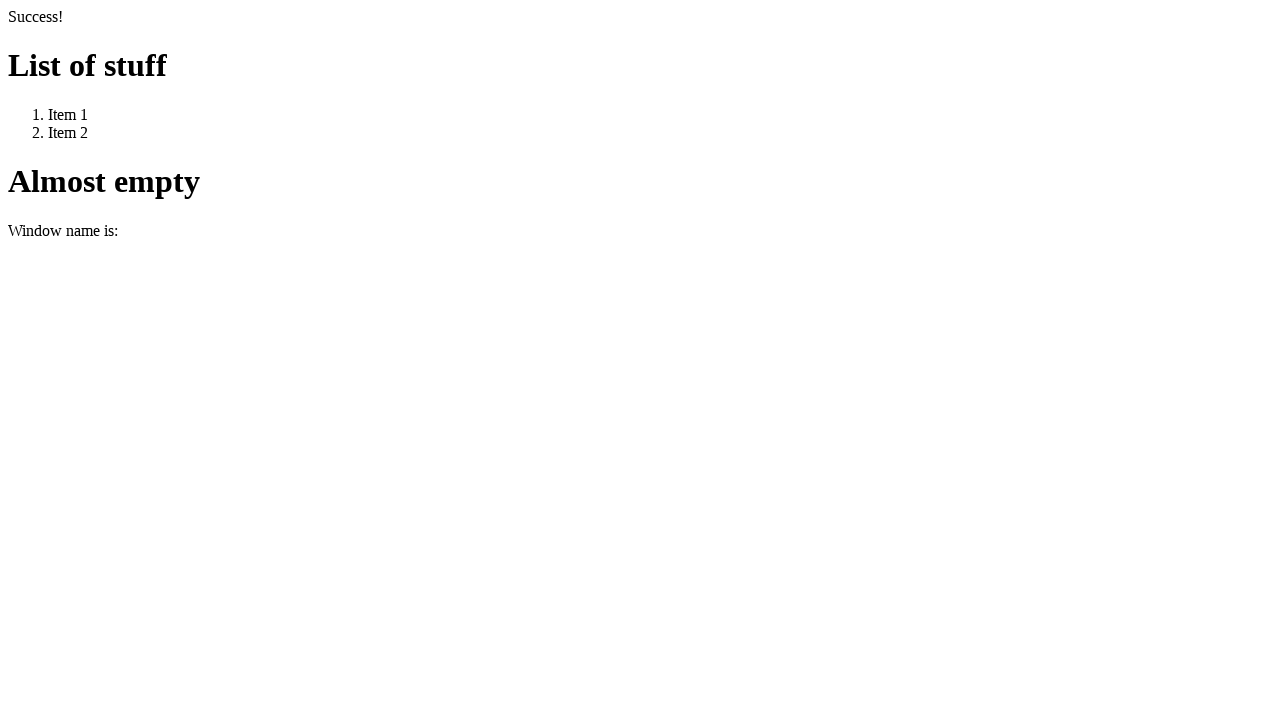

Verified page loaded after forward navigation
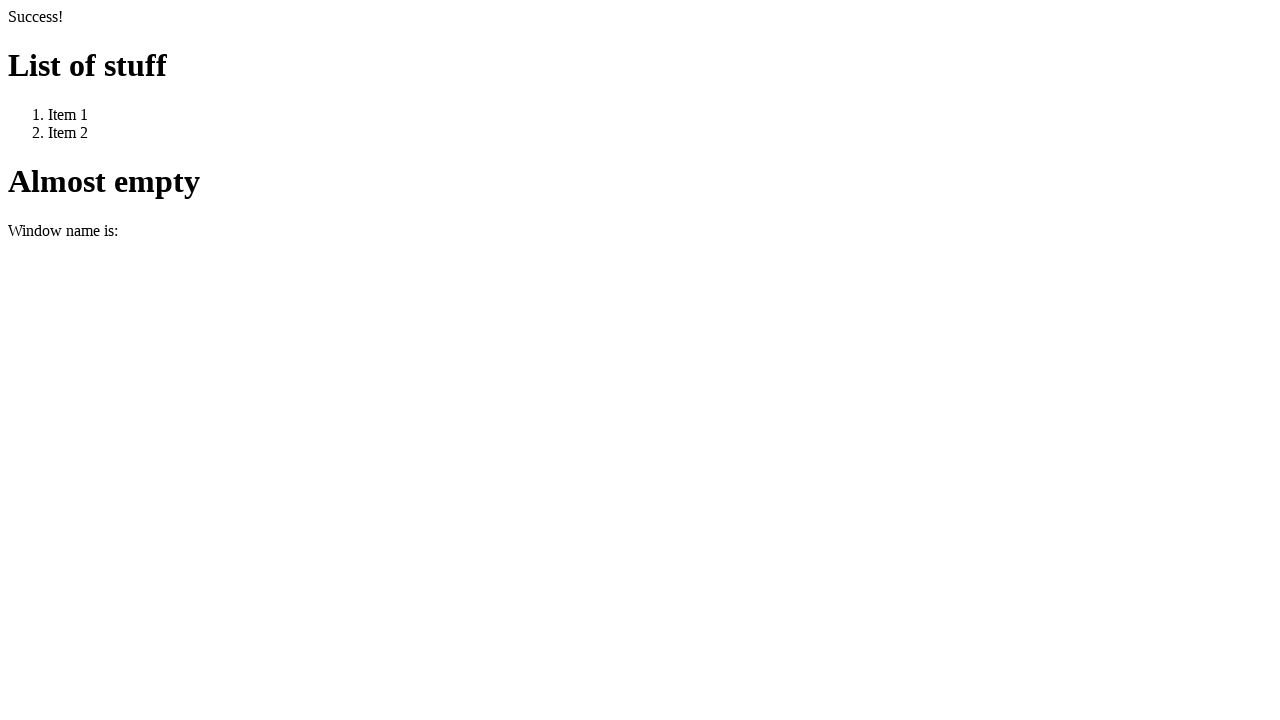

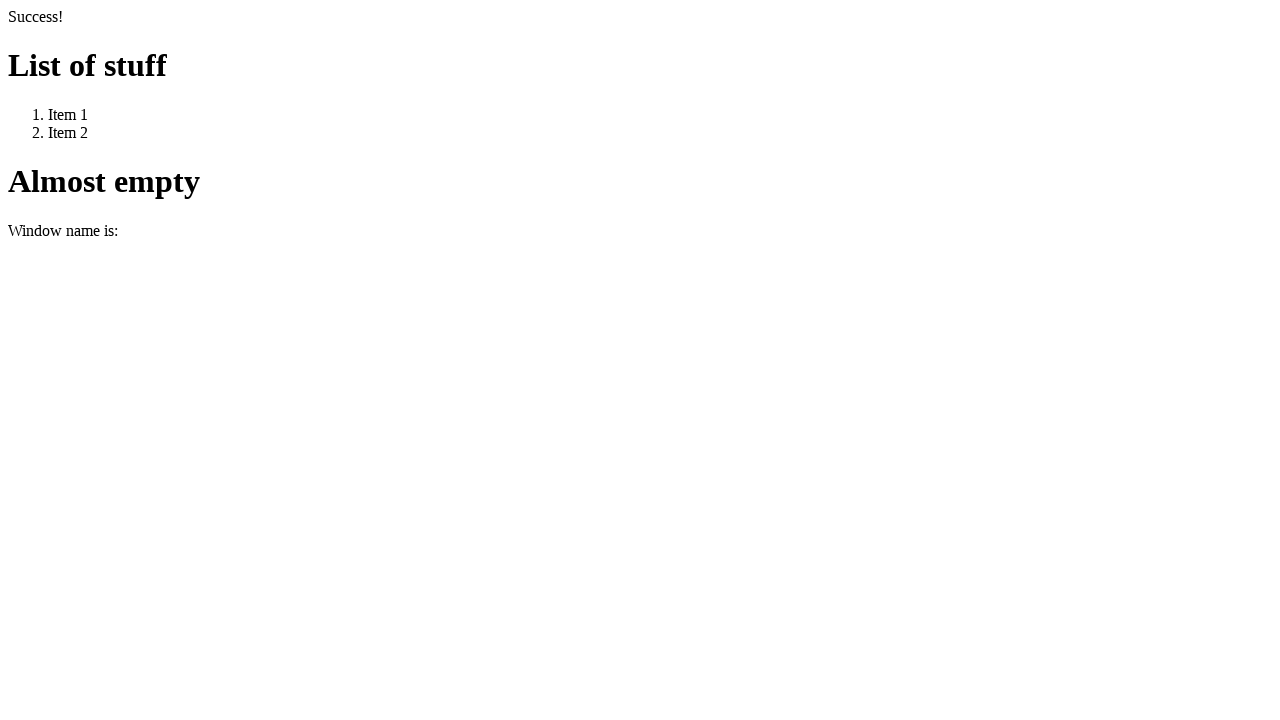